Tests dynamic loading by clicking start button and waiting for the "Hello World!" message to appear

Starting URL: https://the-internet.herokuapp.com/dynamic_loading/1

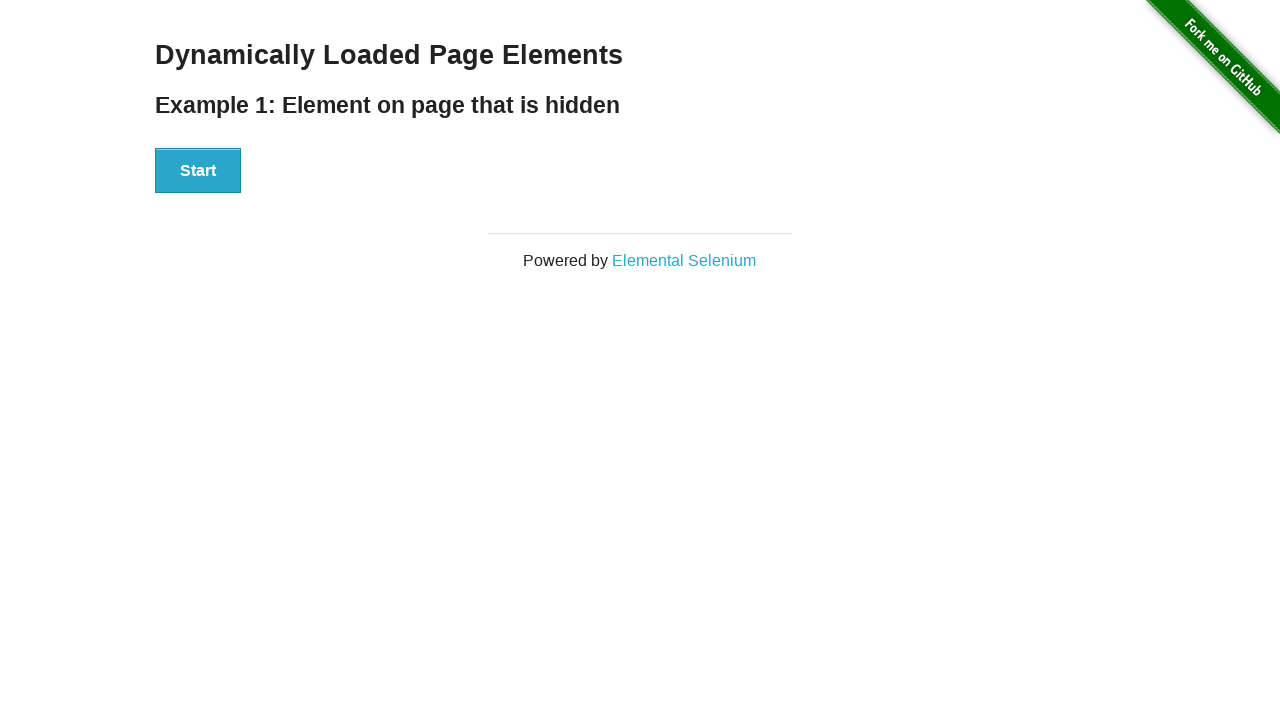

Clicked the start button to initiate dynamic loading at (198, 171) on #start button
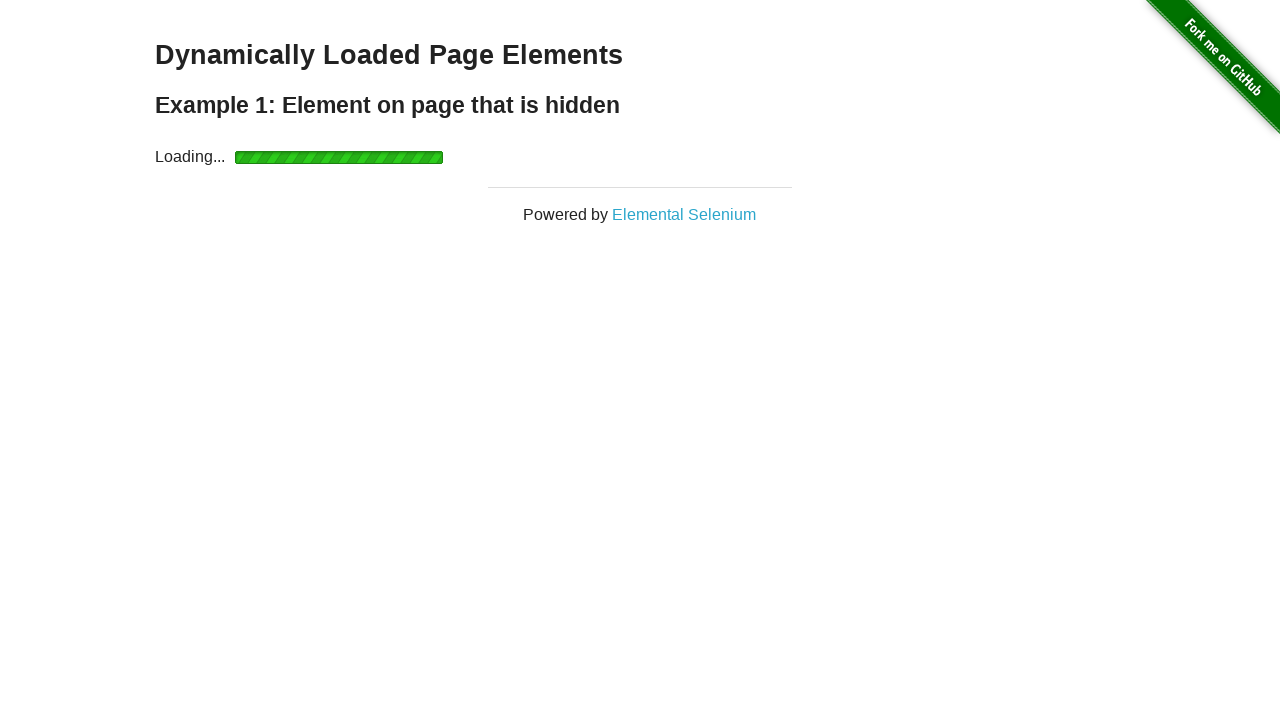

Waited for the finish message to appear
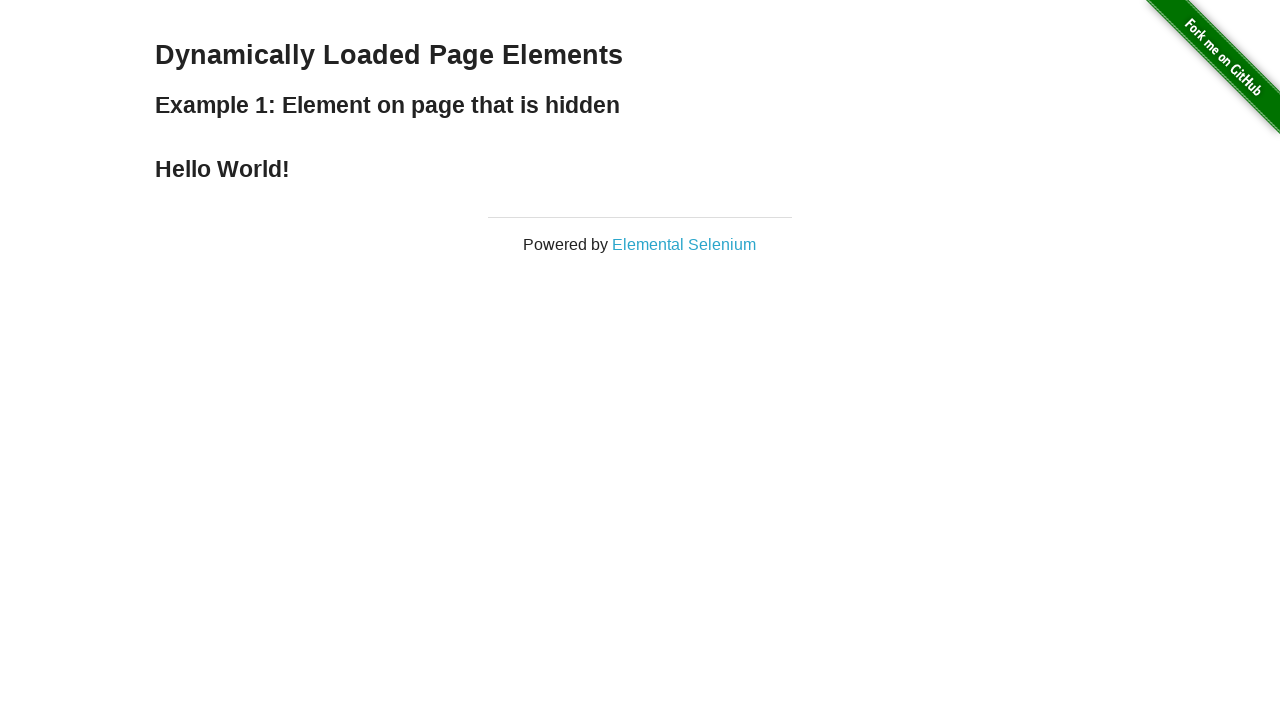

Retrieved the finish message text content
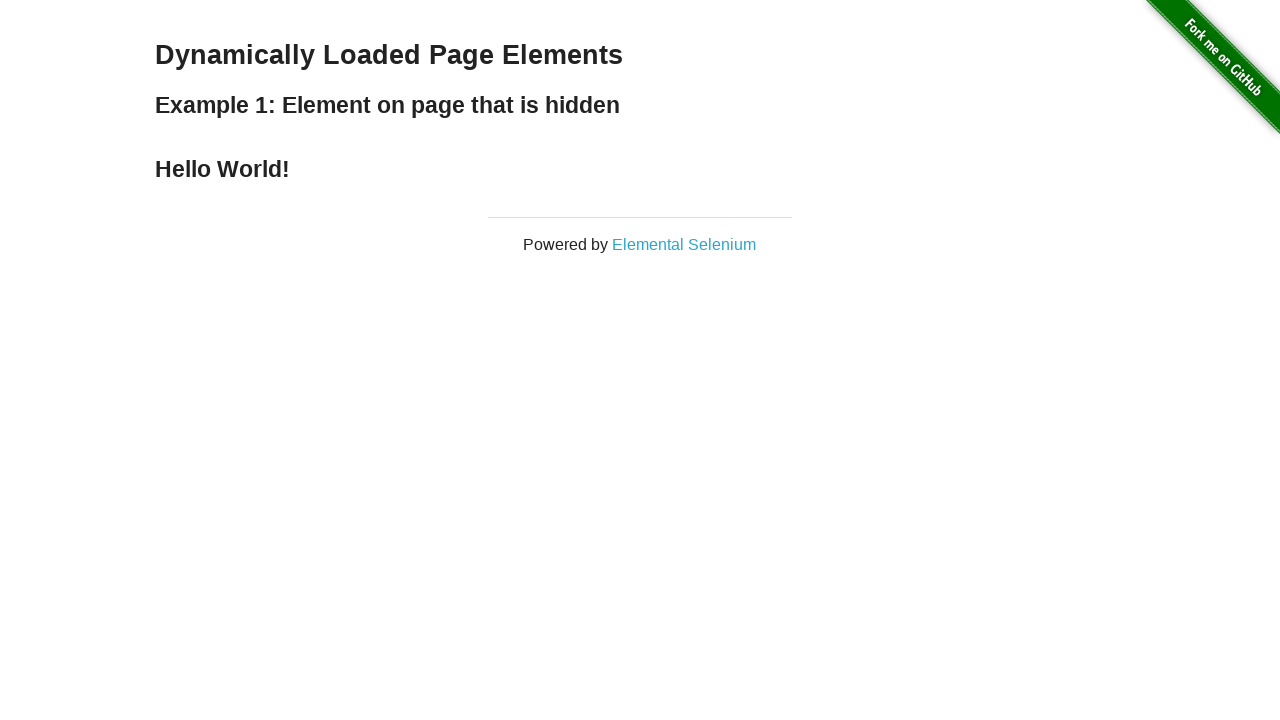

Verified that the message contains 'Hello World!'
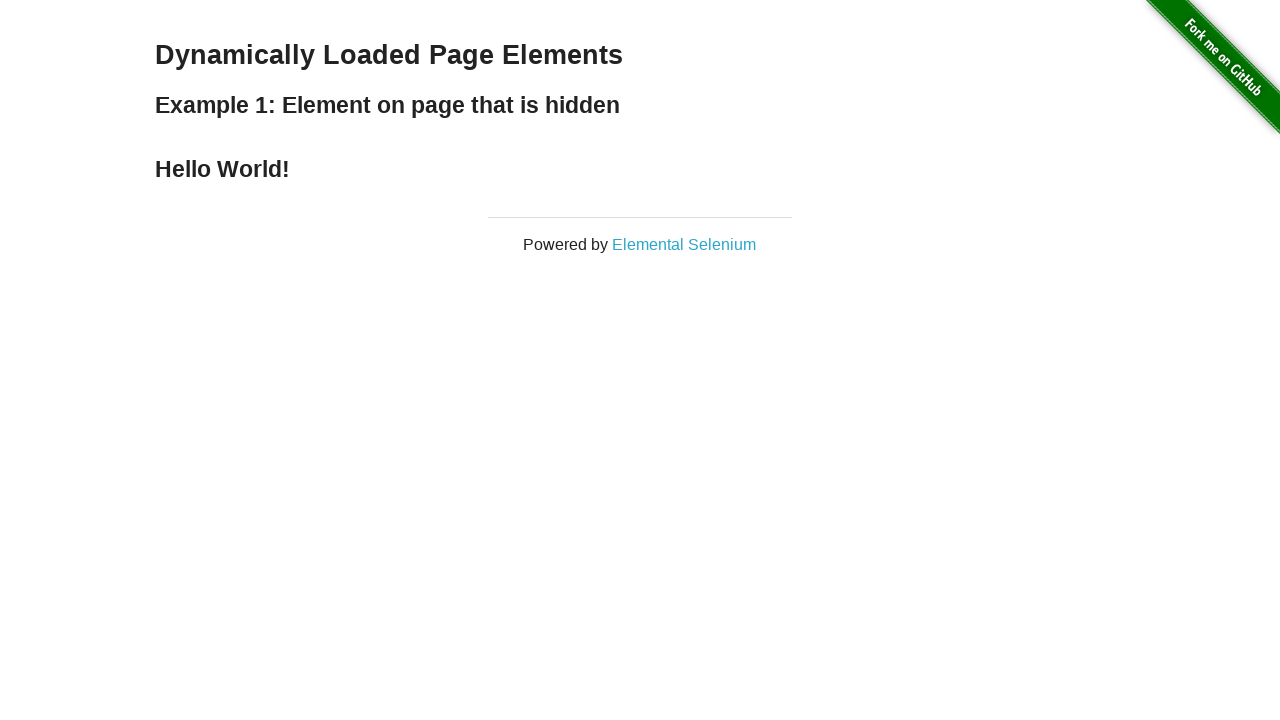

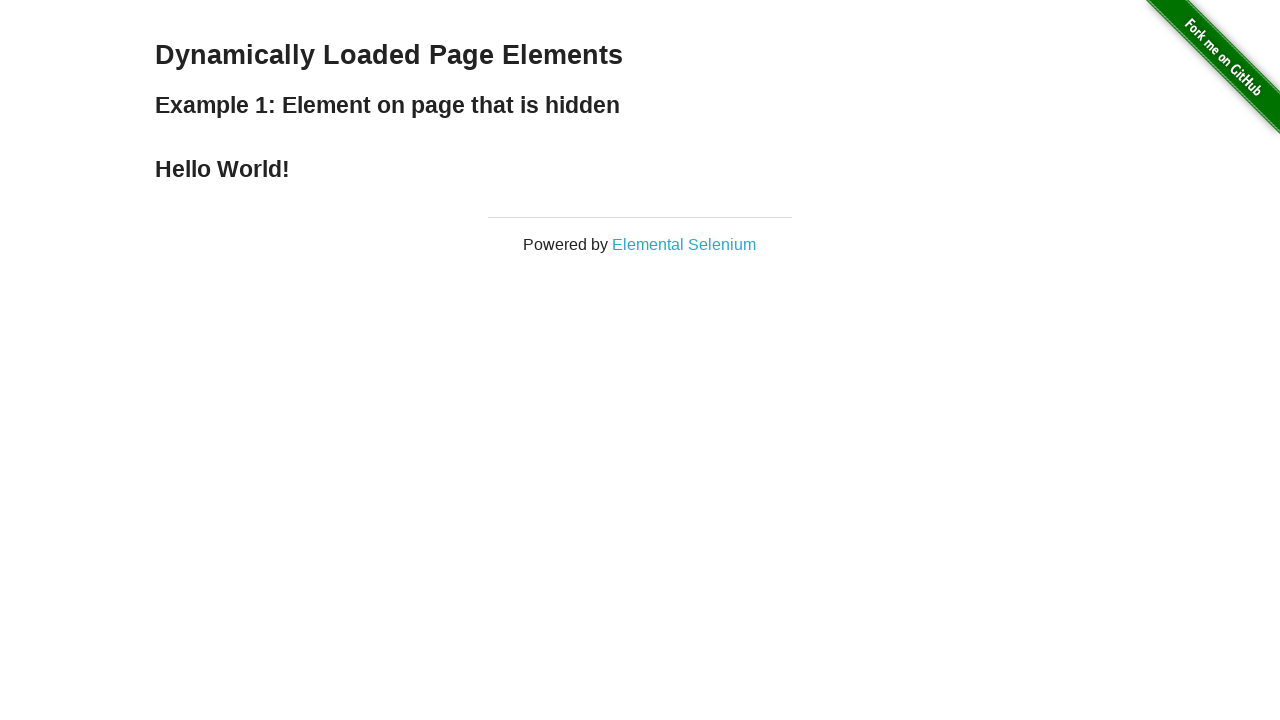